Tests valid division by entering 9 and 3, verifying the result is 3

Starting URL: https://testsheepnz.github.io/BasicCalculator.html

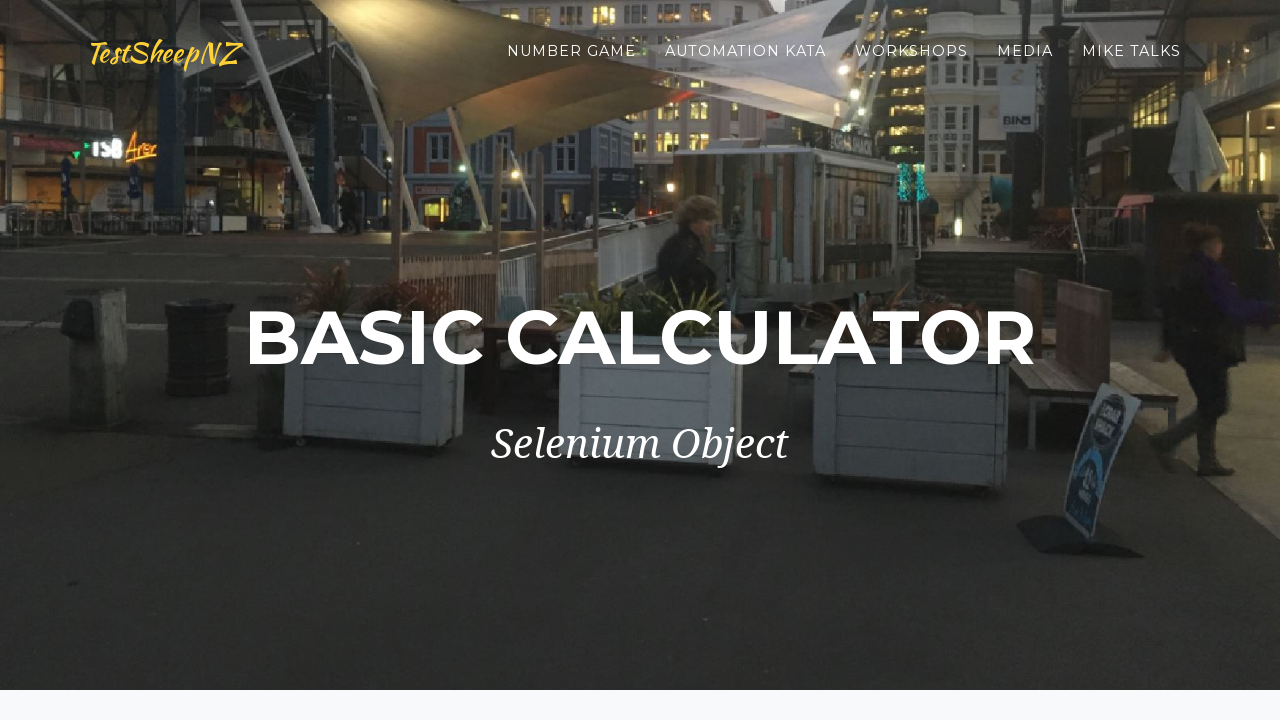

Filled first number field with 9 on #number1Field
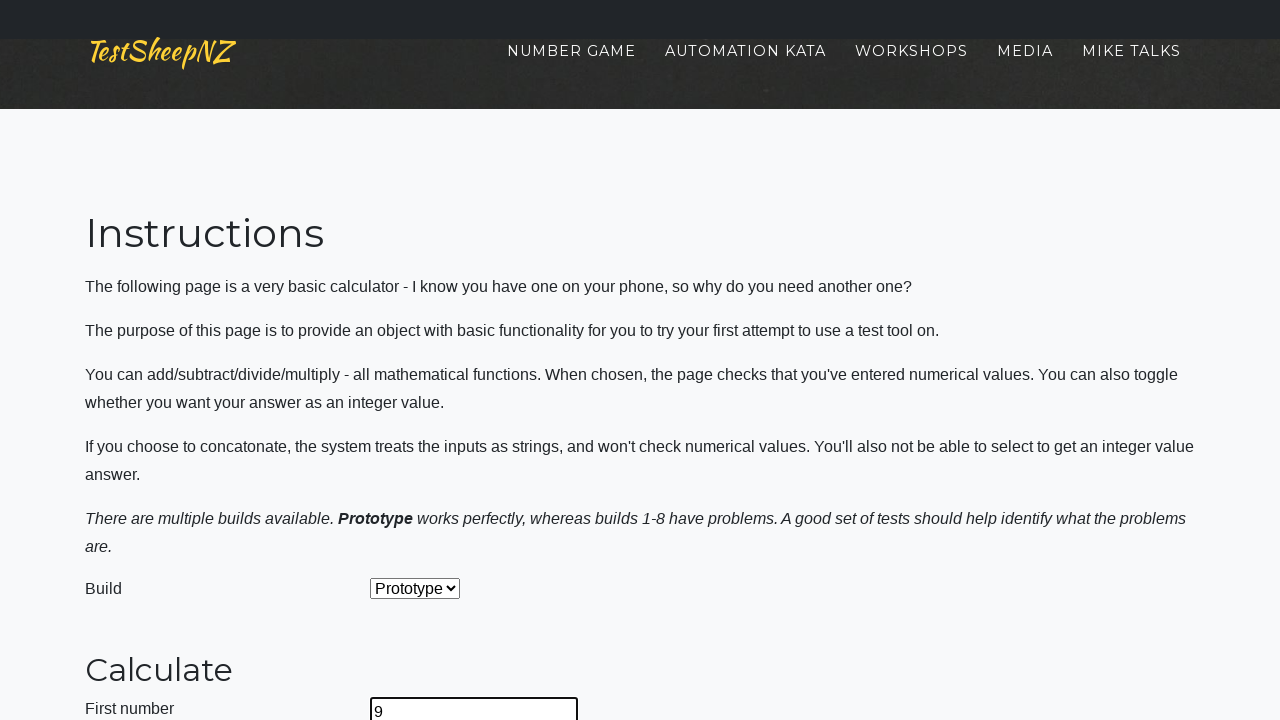

Filled second number field with 3 on #number2Field
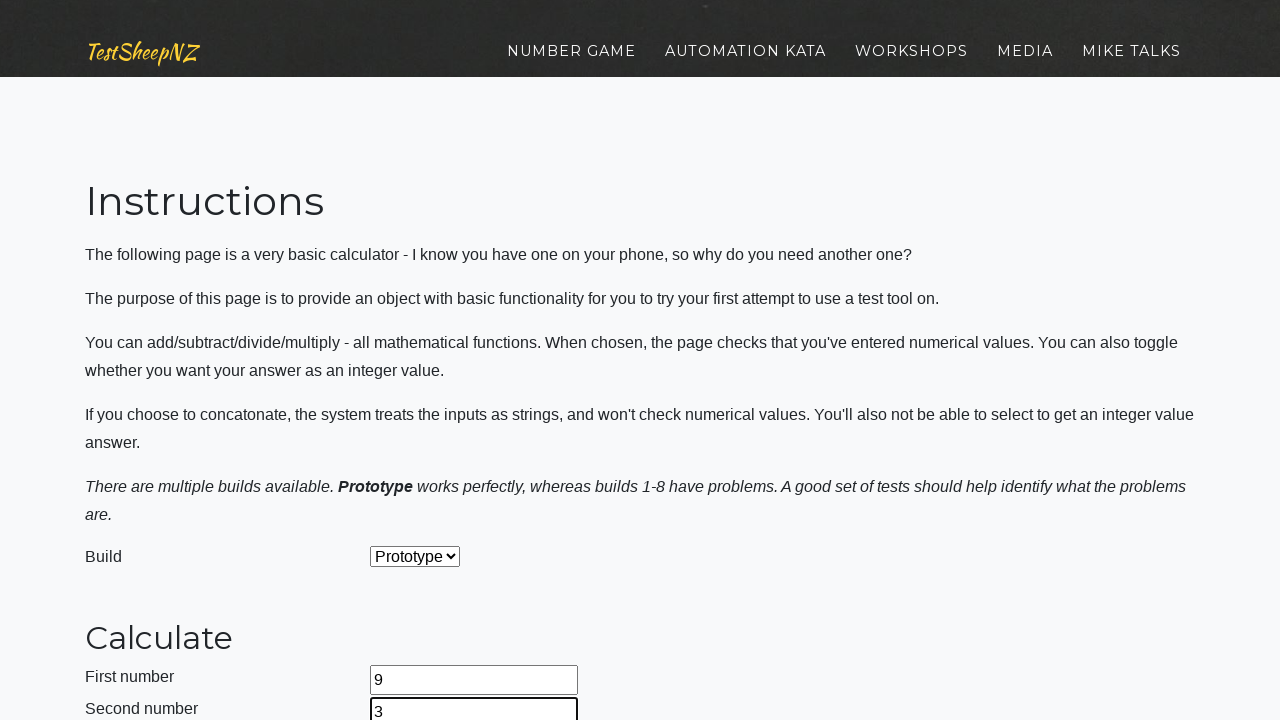

Selected Divide operation from dropdown on #selectOperationDropdown
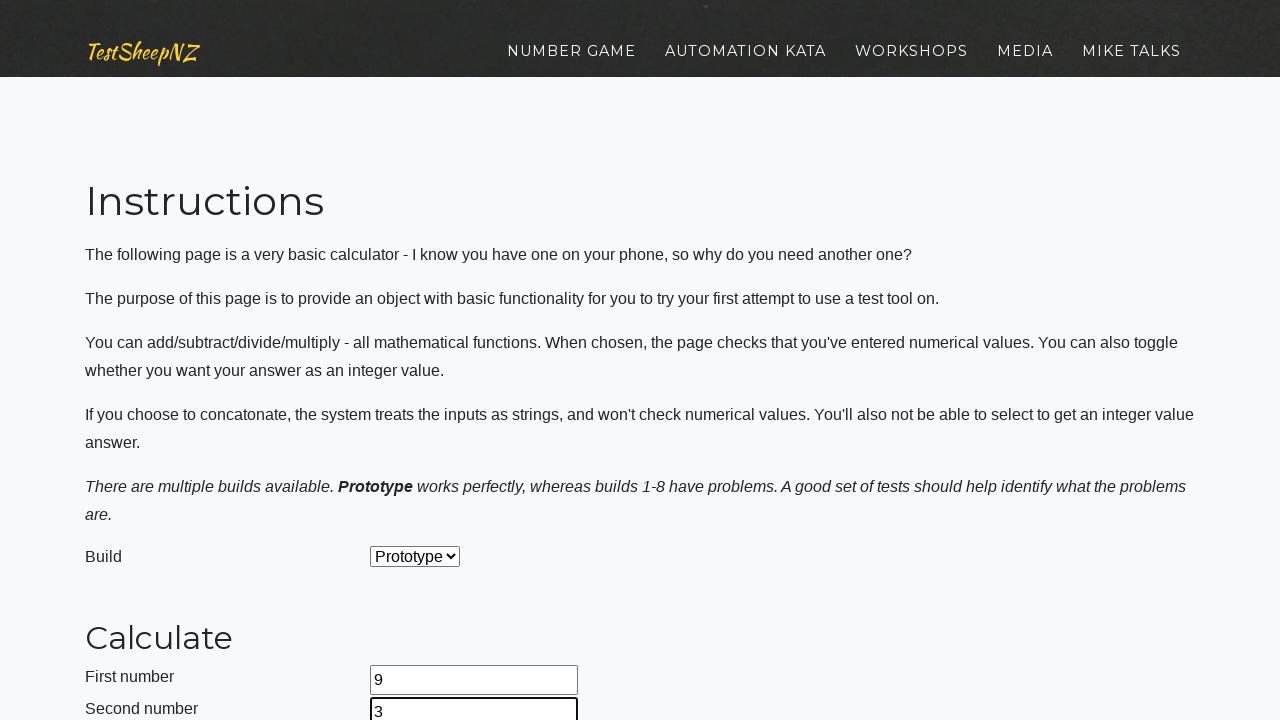

Clicked calculate button at (422, 361) on #calculateButton
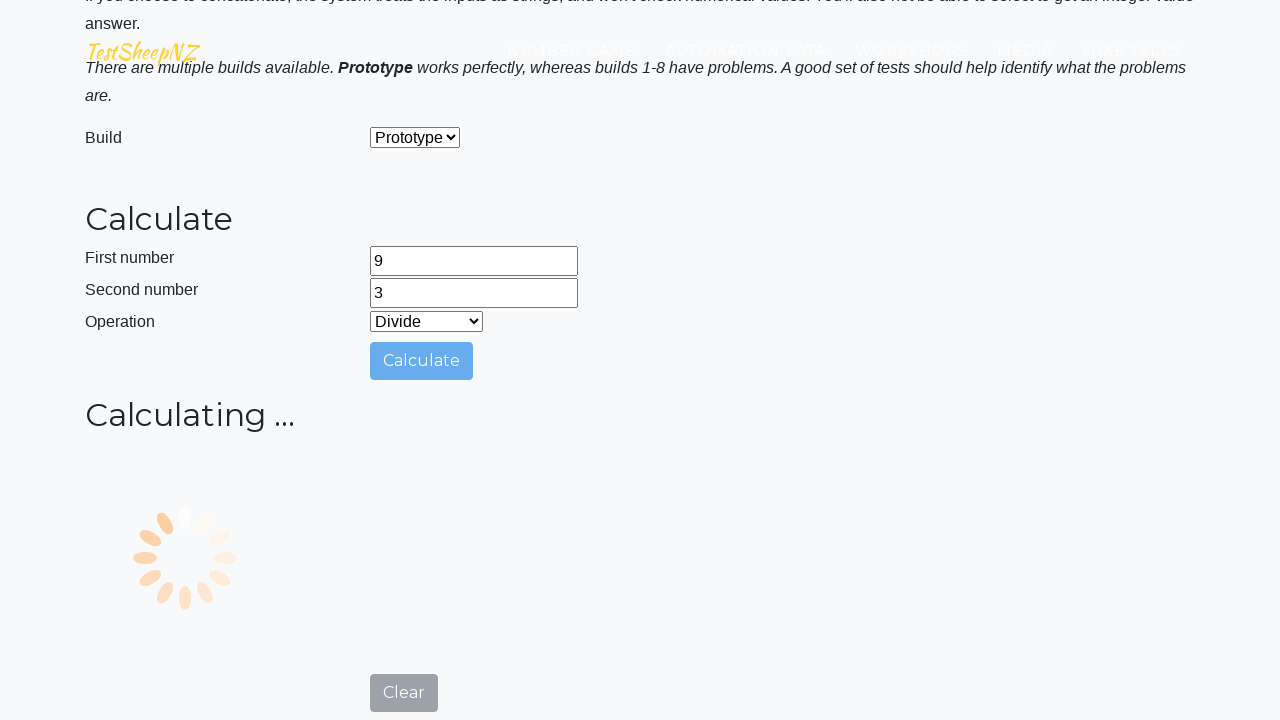

Waited for result to display
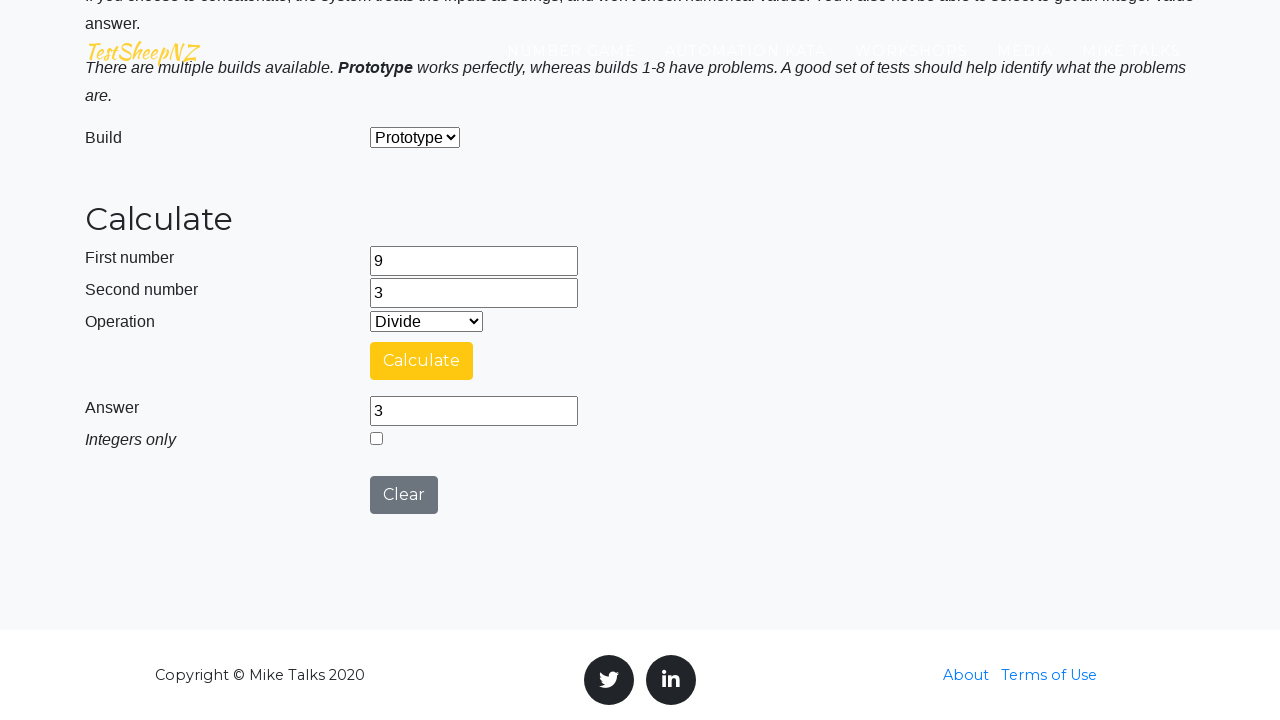

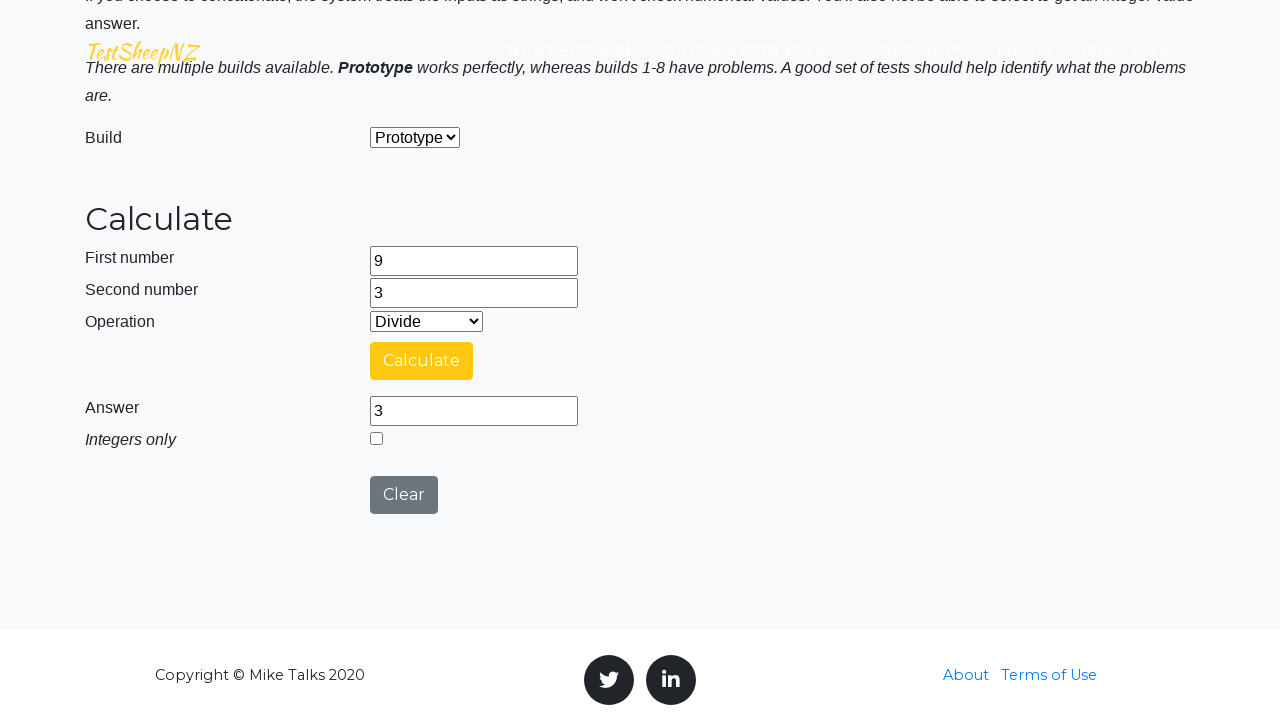